Tests the flight booking flow on BlazeDemo by selecting departure city (Boston) and destination city (Rome) from dropdown menus, then finding and choosing a flight.

Starting URL: http://www.blazedemo.com/

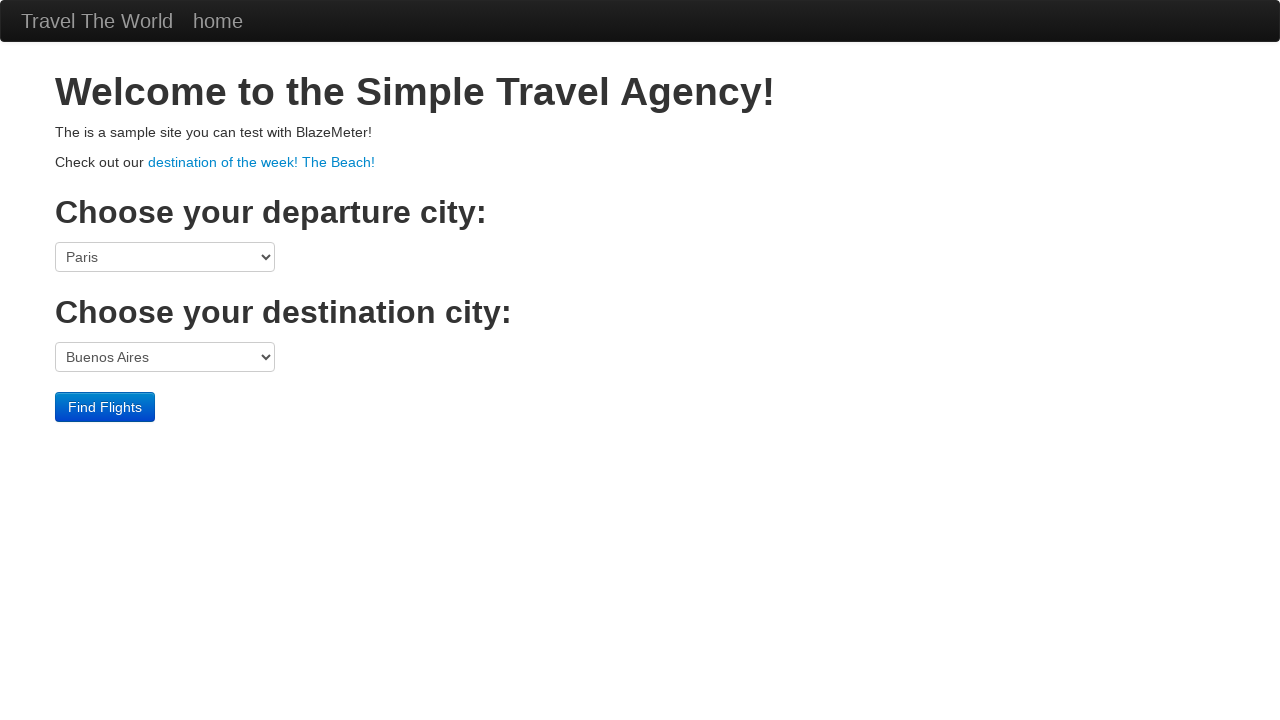

Selected 'Boston' from departure city dropdown on select[name='fromPort']
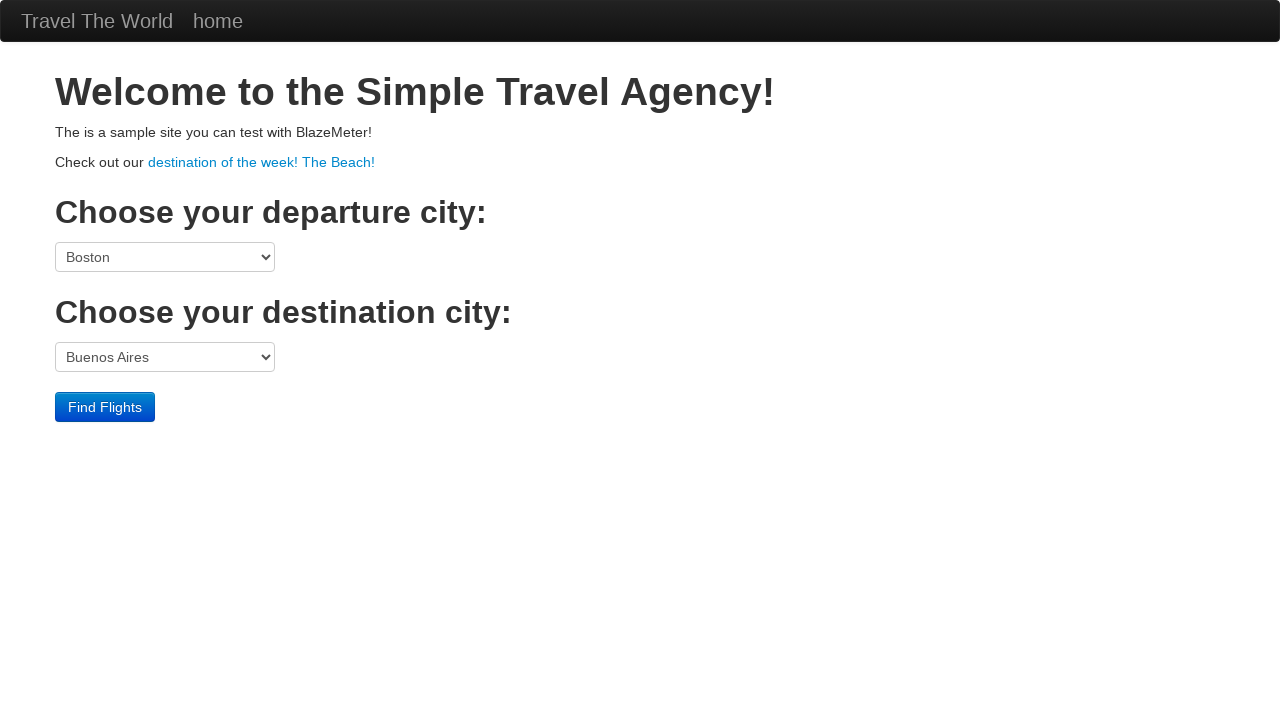

Selected 'Rome' from destination city dropdown on select[name='toPort']
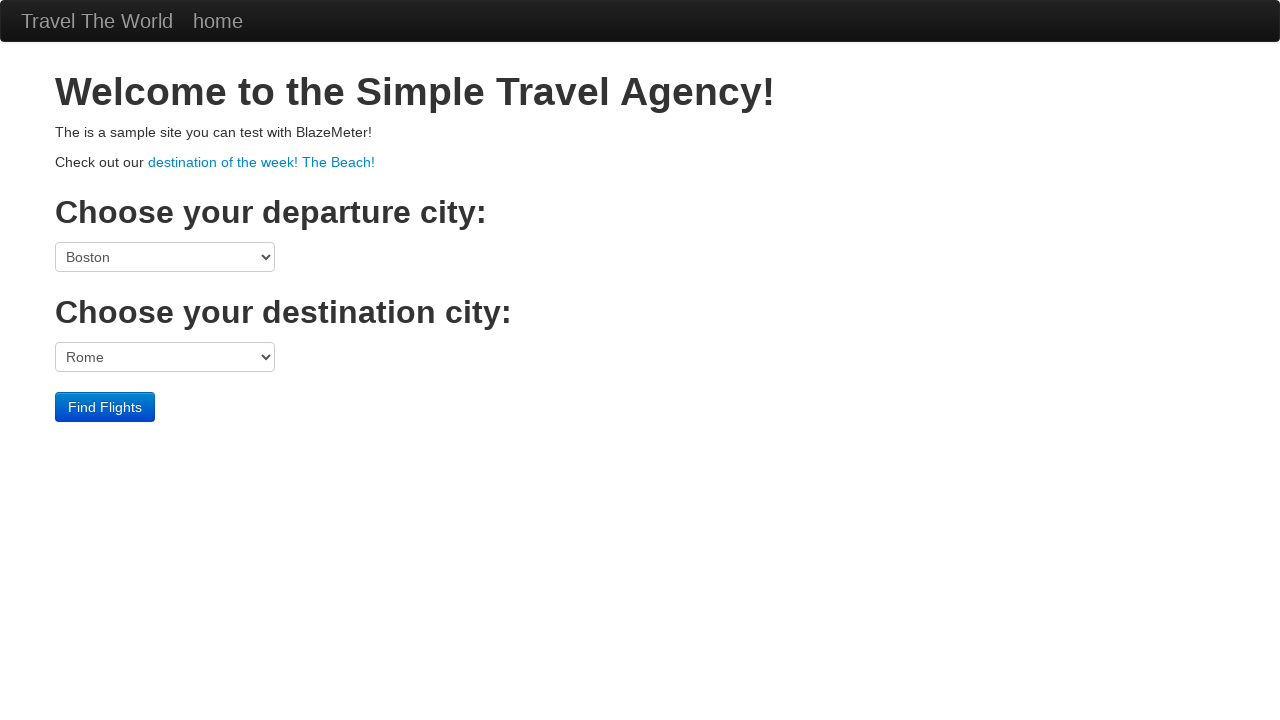

Clicked 'Find Flights' button to search for available flights at (105, 407) on input[value='Find Flights']
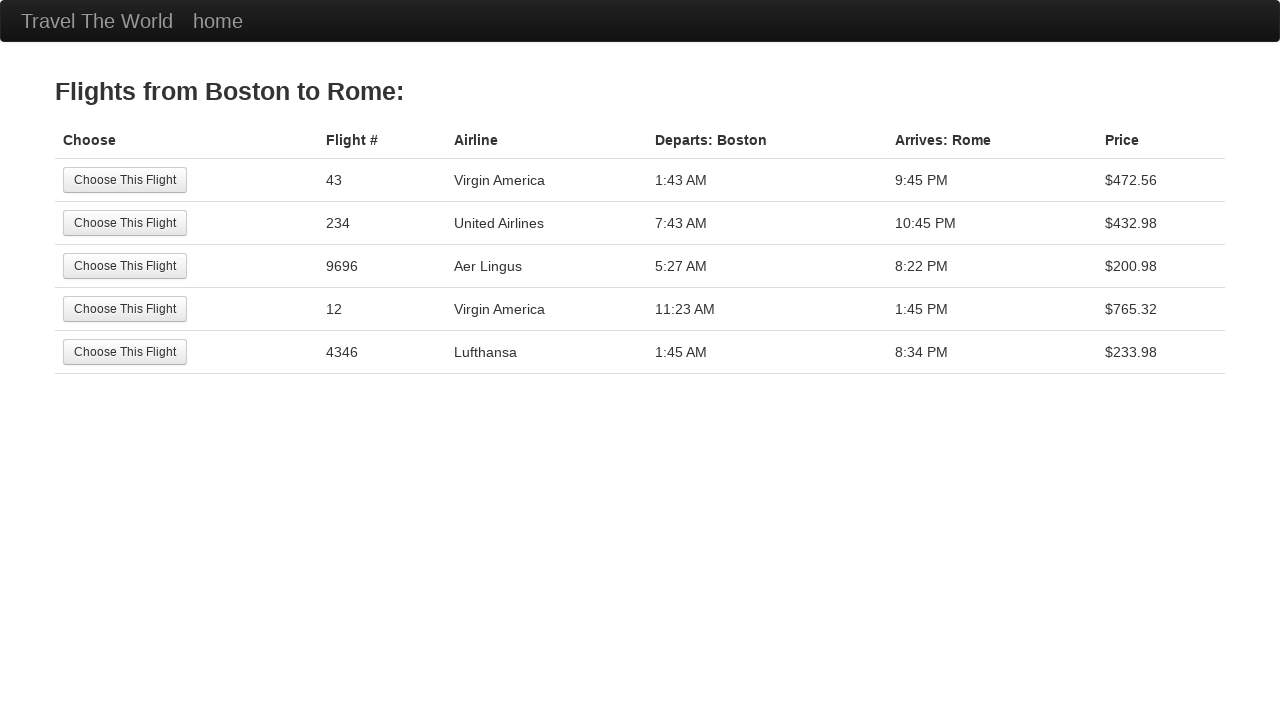

Clicked 'Choose This Flight' button to select the first available flight at (125, 180) on input[value='Choose This Flight']
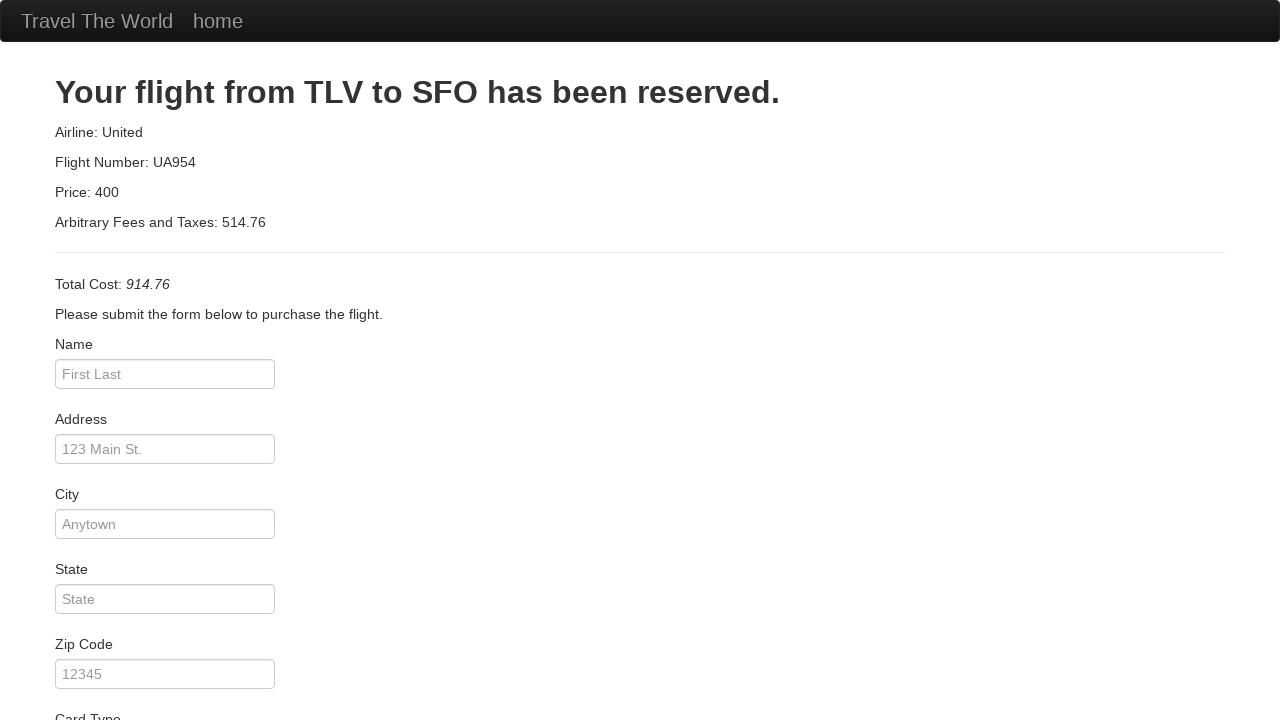

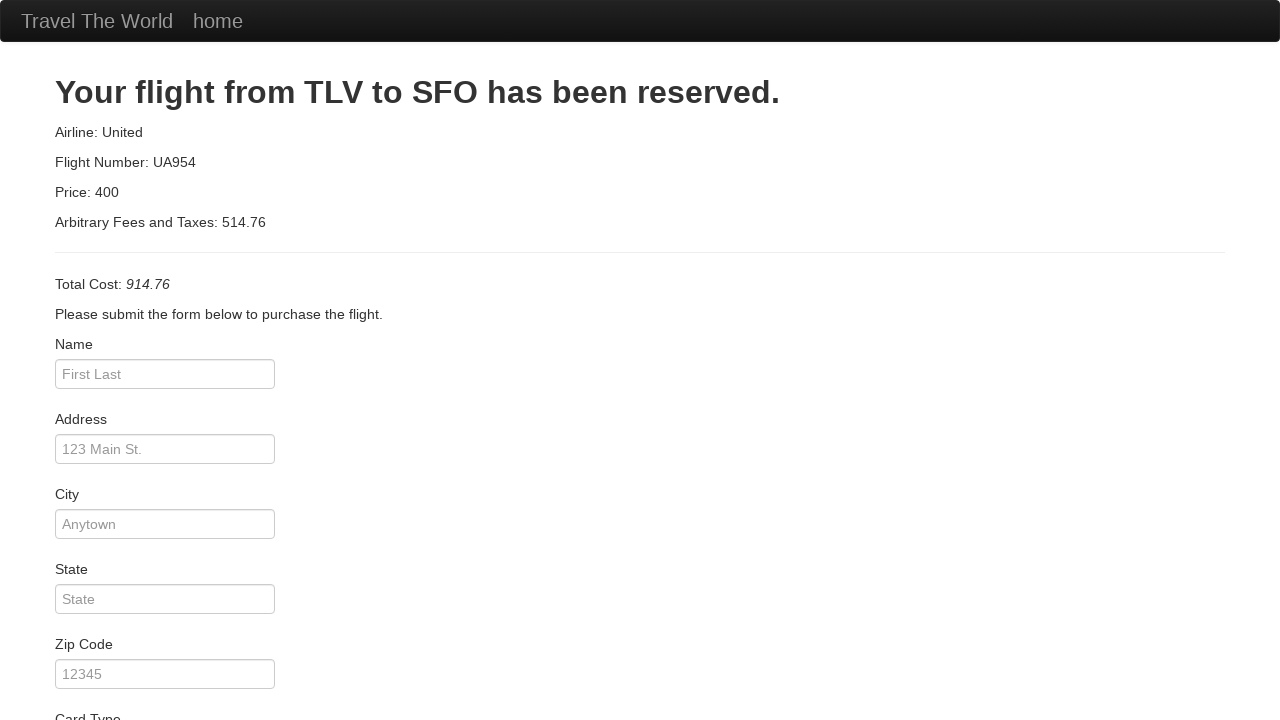